Tests adding two products to cart from the homepage slider by hovering over product images and clicking add to cart buttons

Starting URL: https://pizzeria.skillbox.cc/

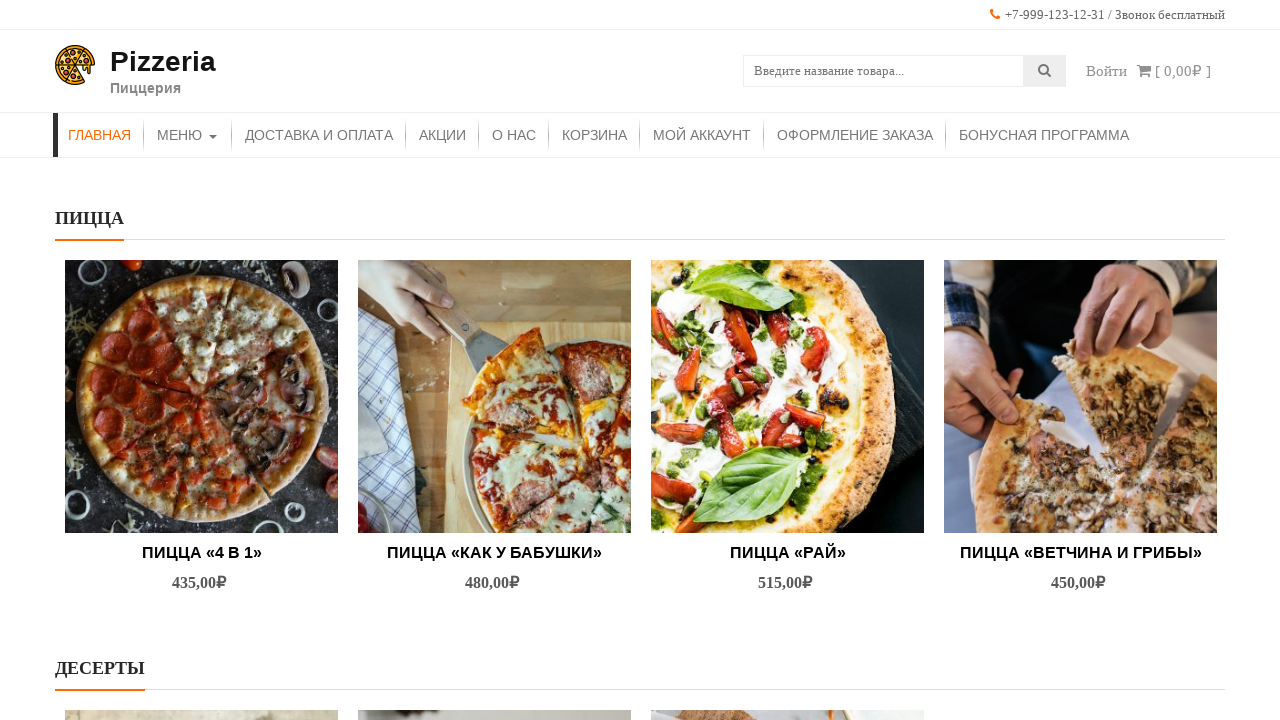

Hovered over first product image in slider at (202, 396) on (//img[@src="http://pizzeria.skillbox.cc/wp-content/uploads/2021/10/pexels-natas
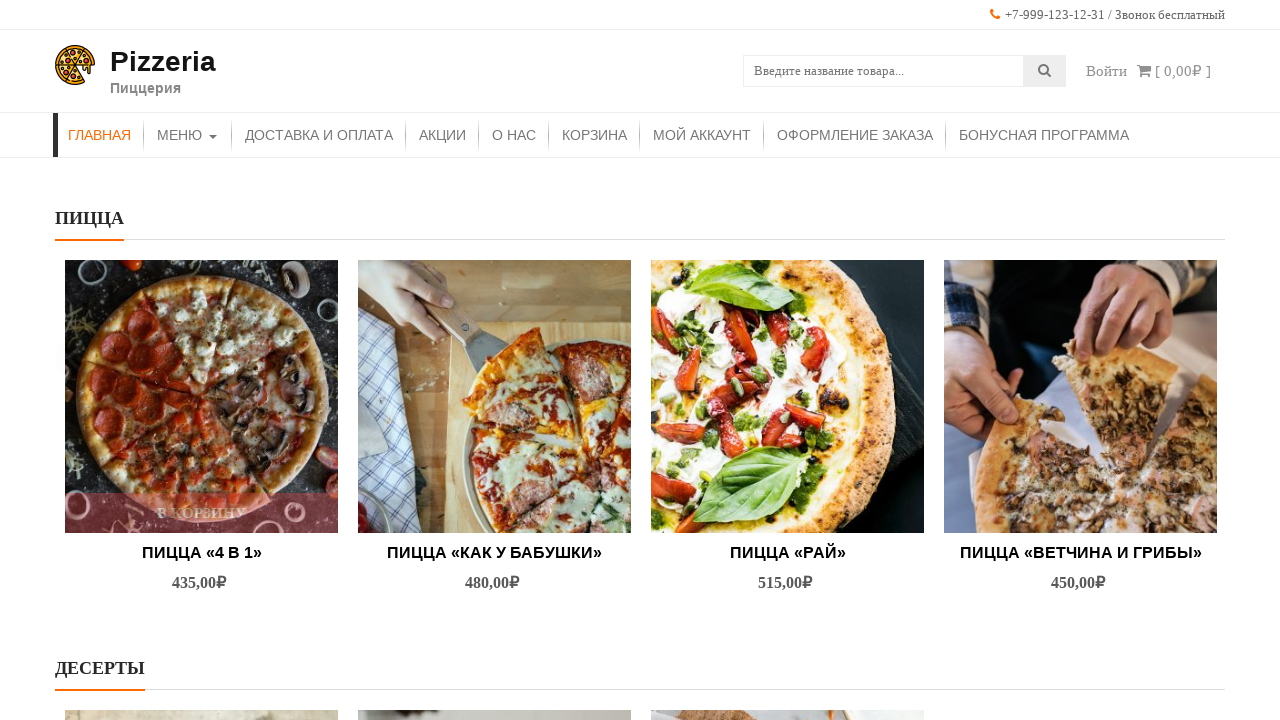

Clicked add to cart button for first product at (202, 513) on (//*[@class='button product_type_simple add_to_cart_button ajax_add_to_cart'])[5
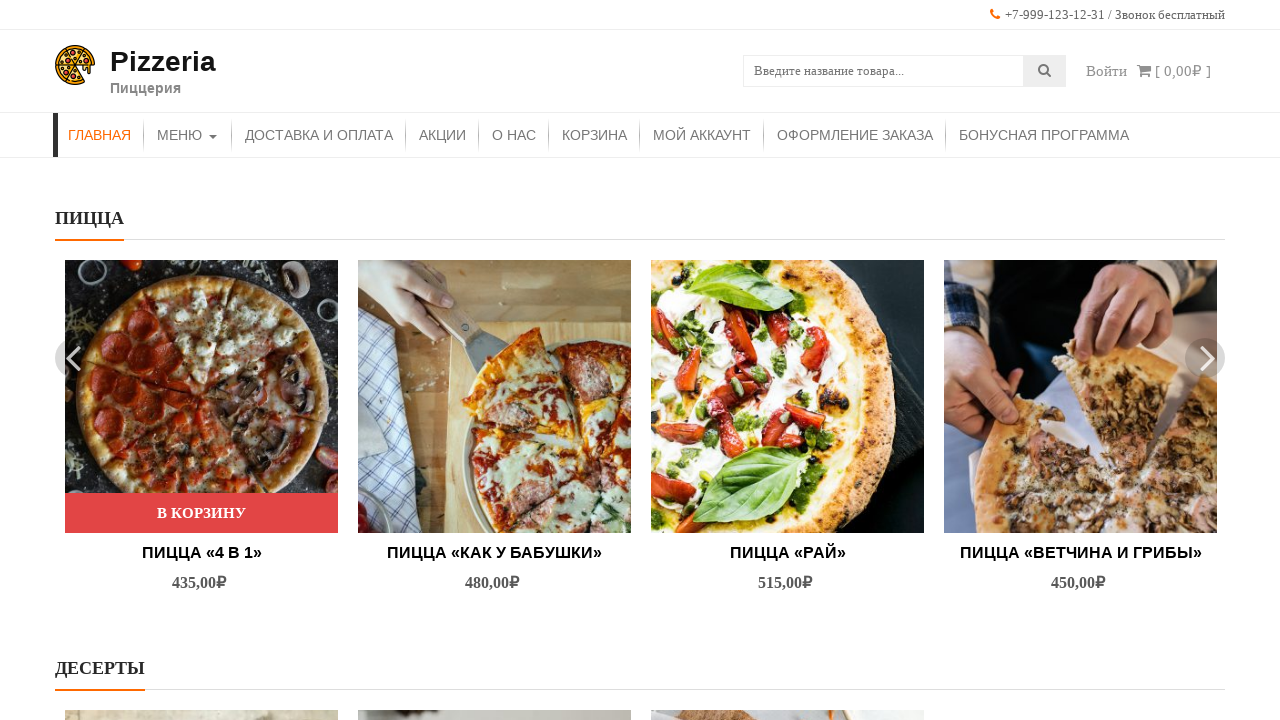

Waited 2 seconds for first product to be added to cart
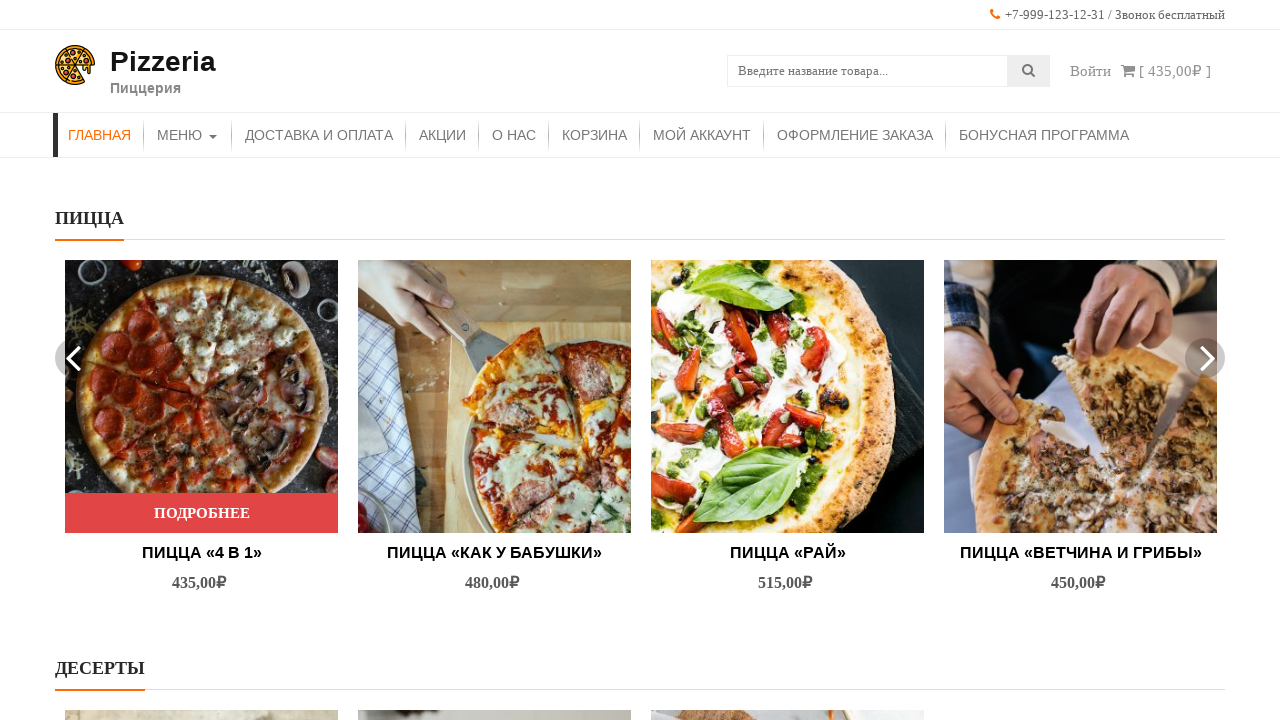

Hovered over second product image in slider at (494, 396) on (//img[@src='http://pizzeria.skillbox.cc/wp-content/uploads/2021/10/pexels-kater
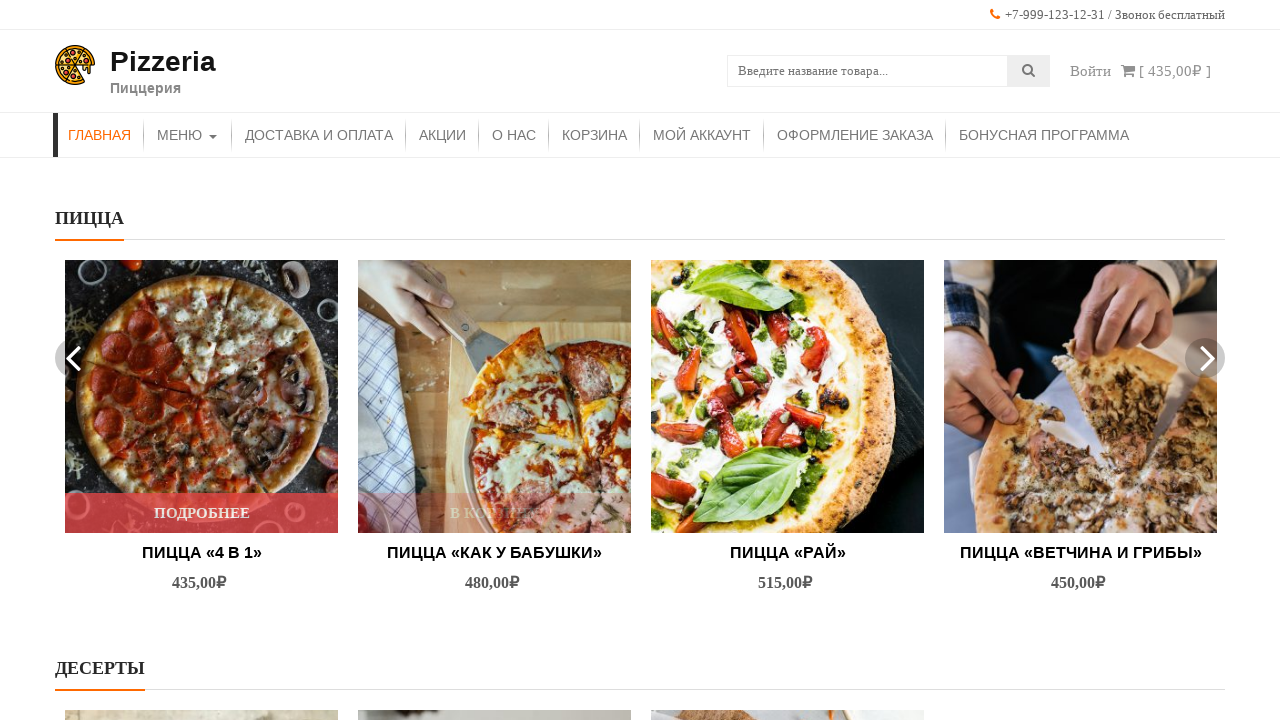

Clicked add to cart button for second product at (788, 513) on (//*[@class='button product_type_simple add_to_cart_button ajax_add_to_cart'])[6
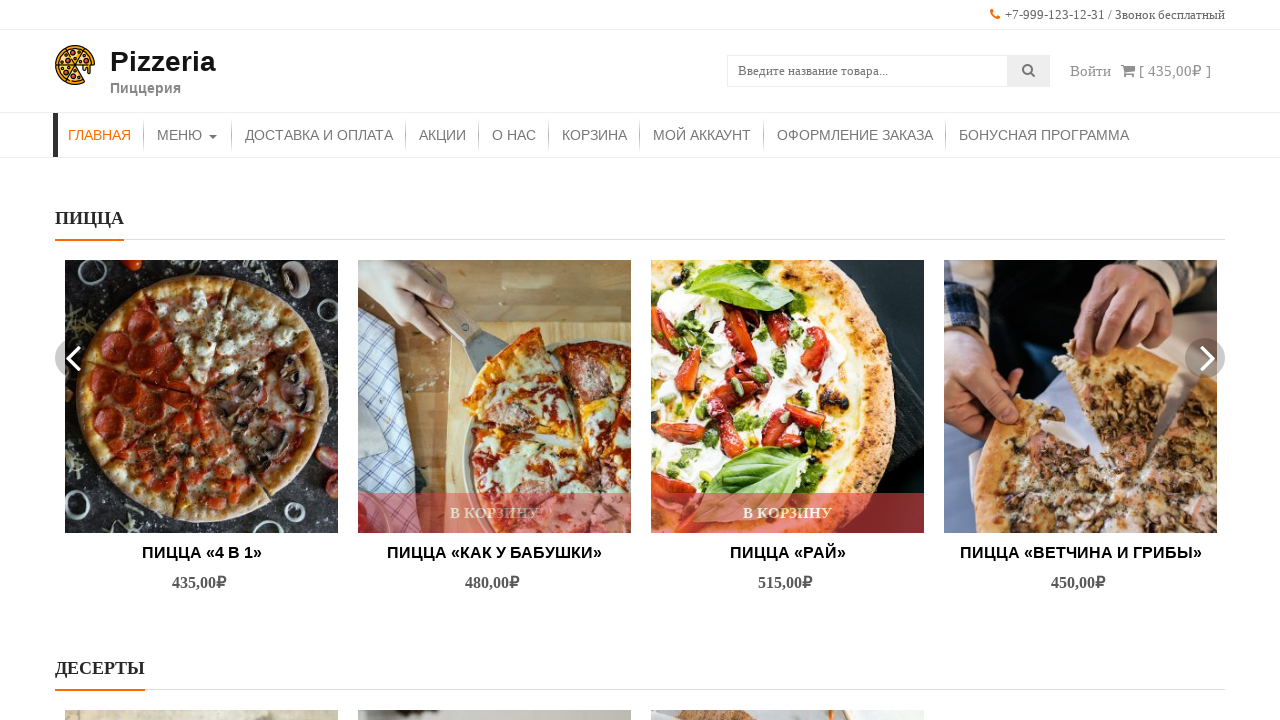

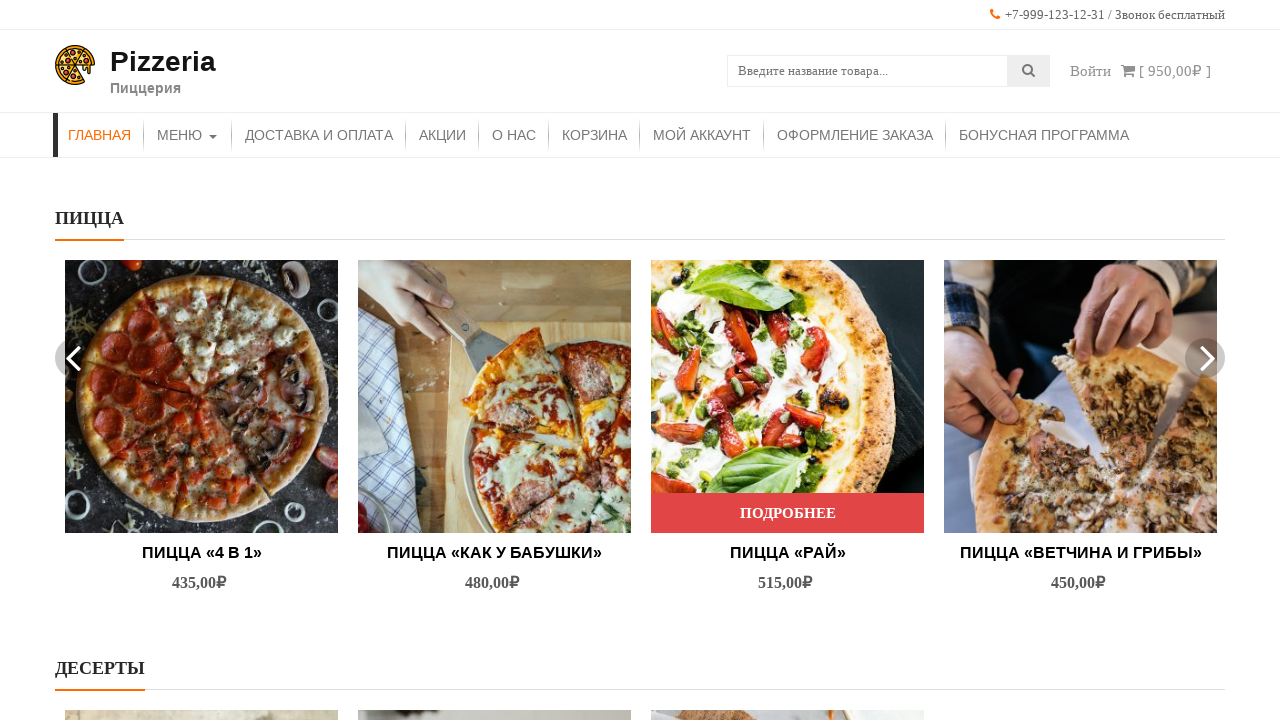